Tests JavaScript alert handling by clicking buttons that trigger JS alerts, confirms, and prompts, then accepting/dismissing them and verifying the result text

Starting URL: https://the-internet.herokuapp.com/javascript_alerts

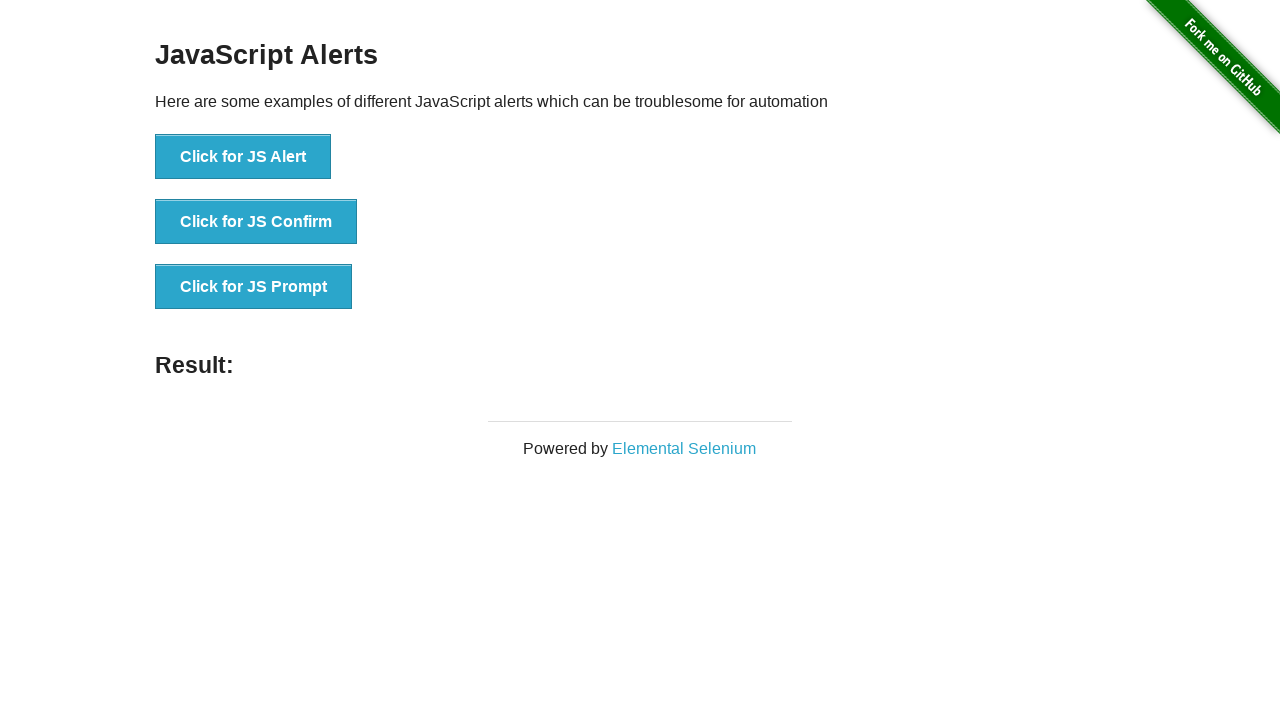

Waited for JS Alert button to be available
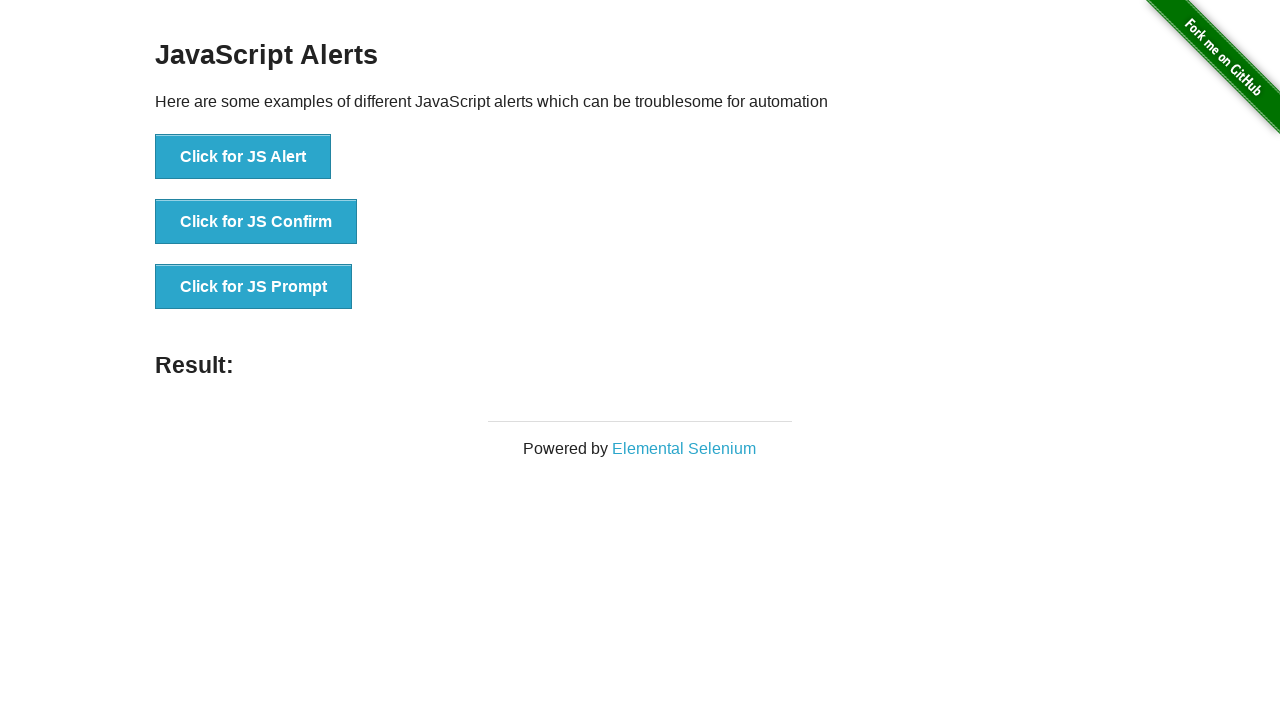

Clicked JS Alert button at (243, 157) on xpath=//button[@onclick='jsAlert()']
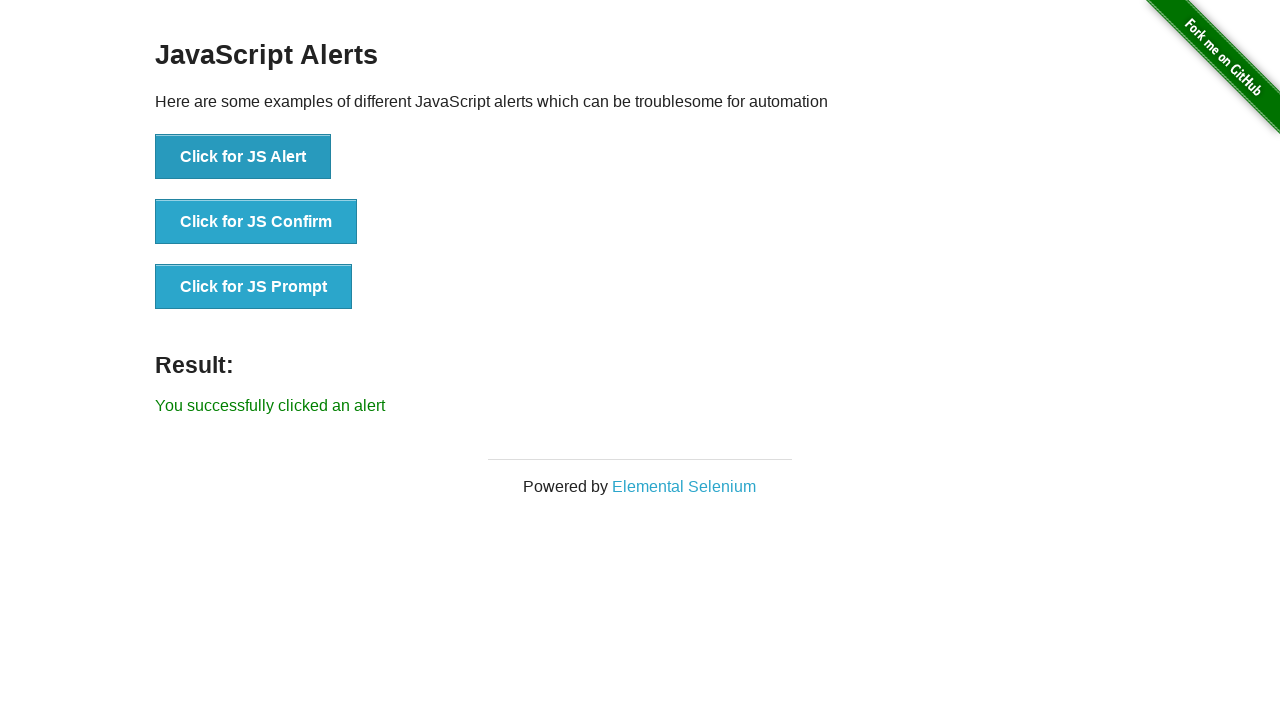

Clicked JS Alert button and accepted the alert dialog at (243, 157) on xpath=//button[@onclick='jsAlert()']
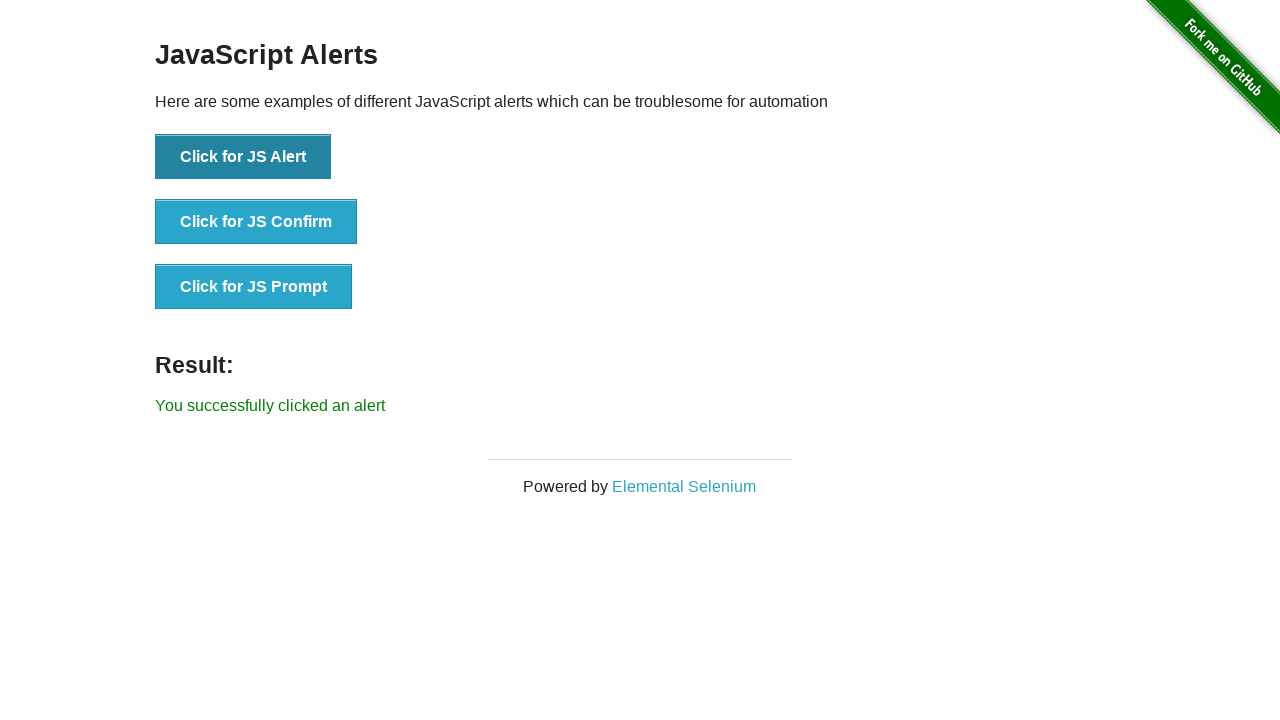

Result element loaded after accepting alert
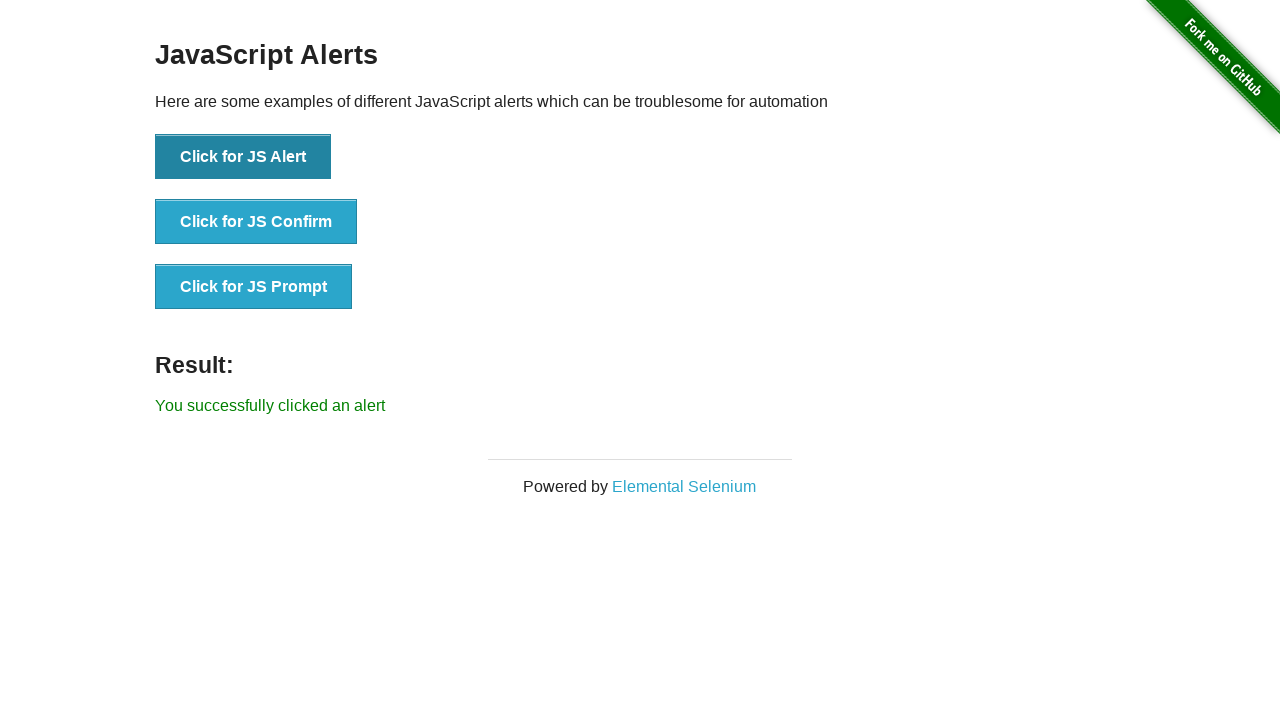

Clicked JS Confirm button and dismissed the confirm dialog at (256, 222) on xpath=//button[@onclick='jsConfirm()']
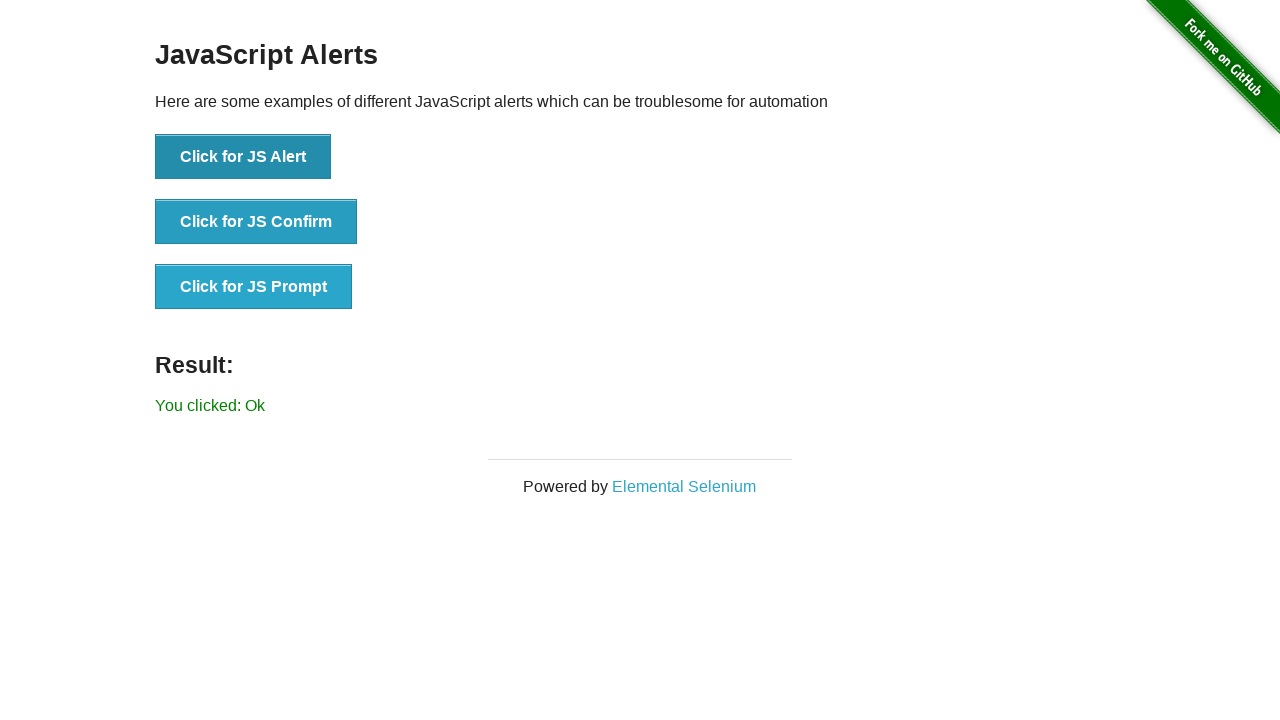

Waited 500ms for result to update after dismissing confirm
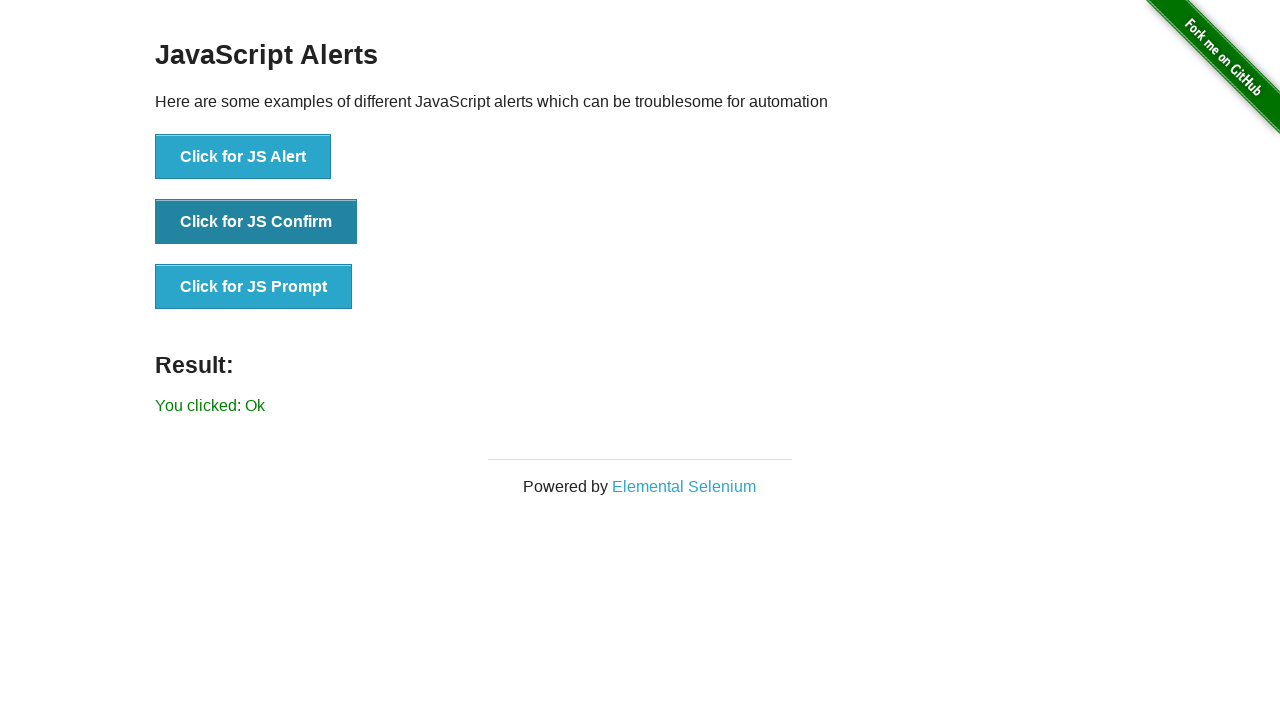

Clicked JS Prompt button and accepted with text 'Text!' at (254, 287) on xpath=//button[@onclick='jsPrompt()']
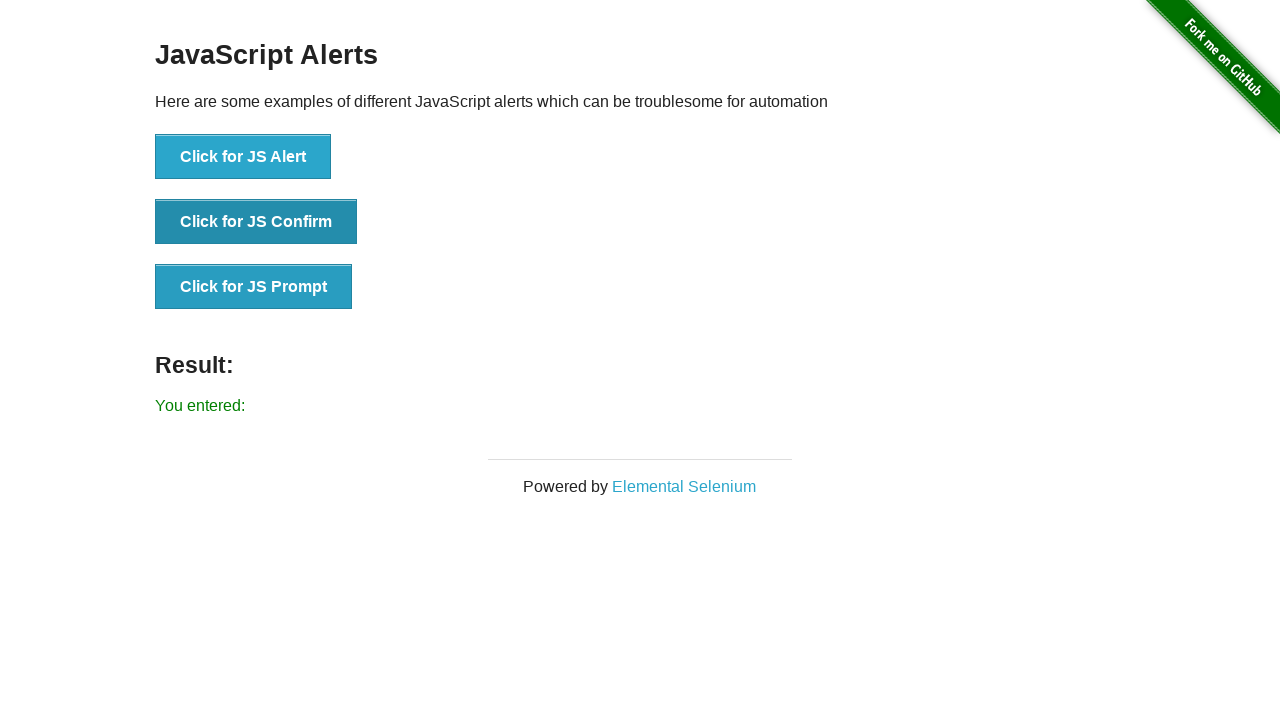

Result element loaded after accepting prompt
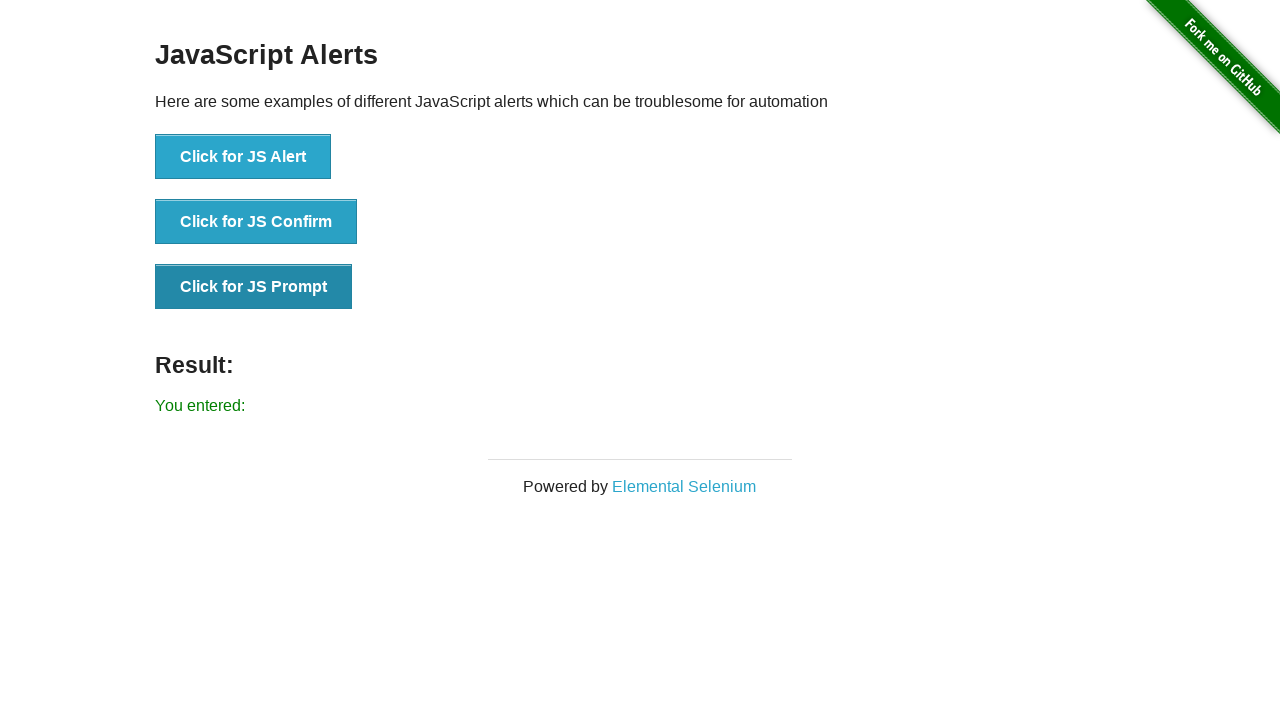

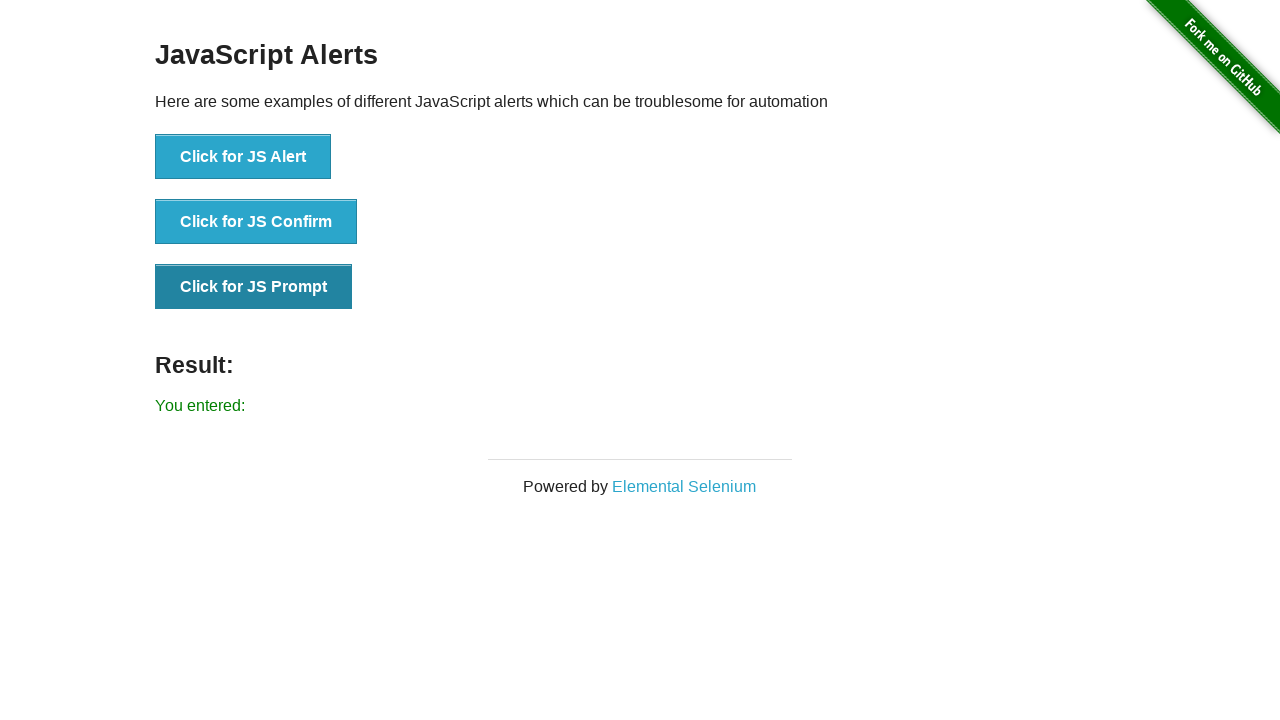